Tests date selection on a calendar by clicking on day 7 and verifying it becomes selected

Starting URL: http://demos.telerik.com/aspnet-ajax/ajaxloadingpanel/functionality/explicit-show-hide/defaultcs.aspx

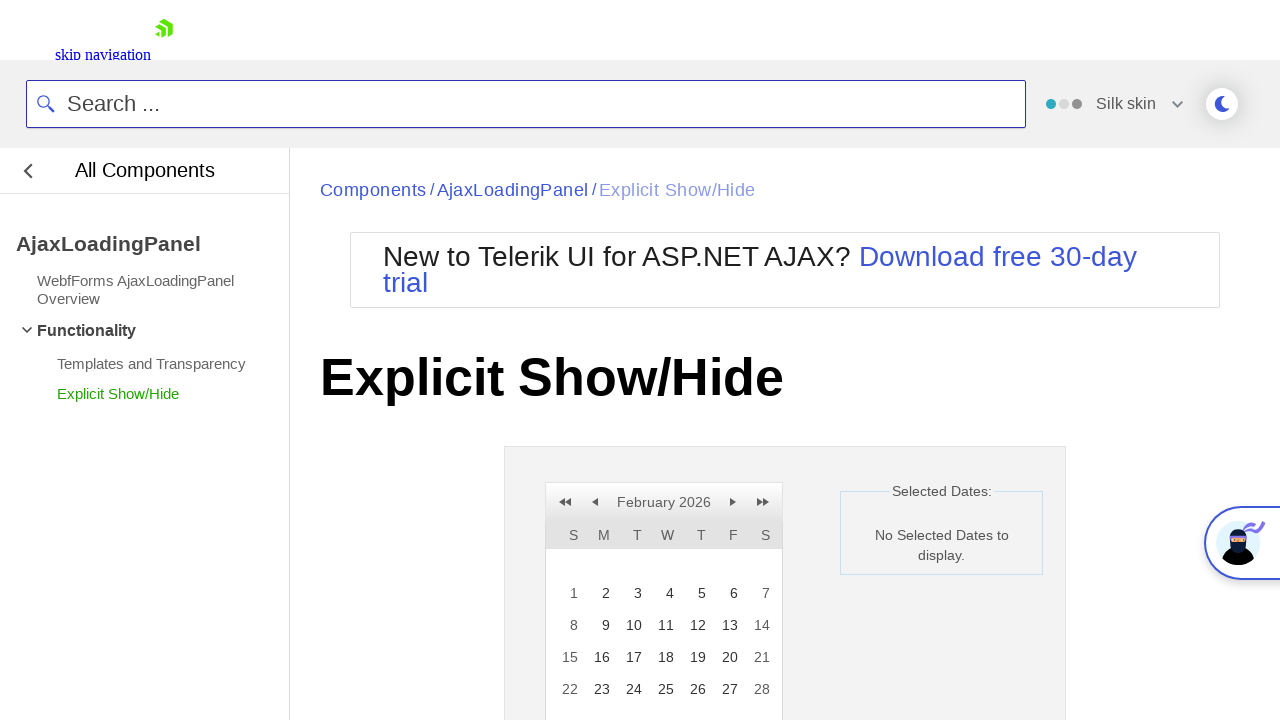

Clicked on day 7 in the calendar at (760, 593) on xpath=//a[text()='7']
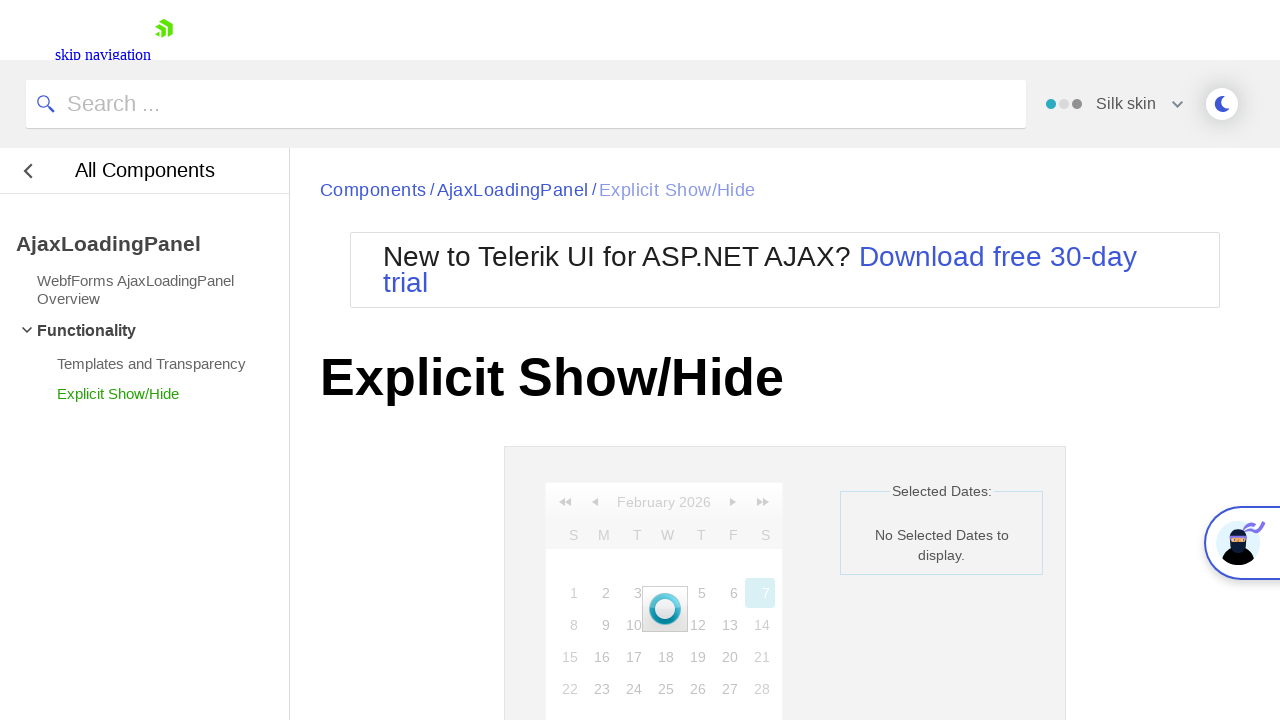

Verified day 7 is selected and visible in the calendar
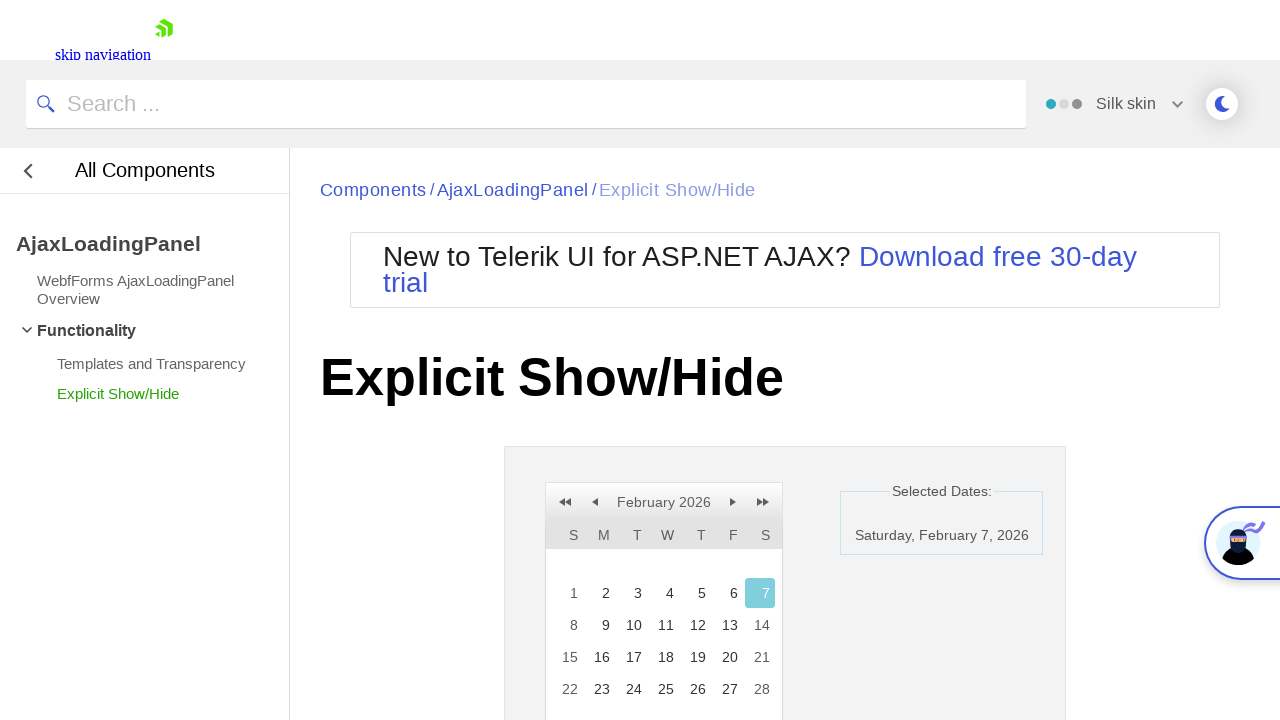

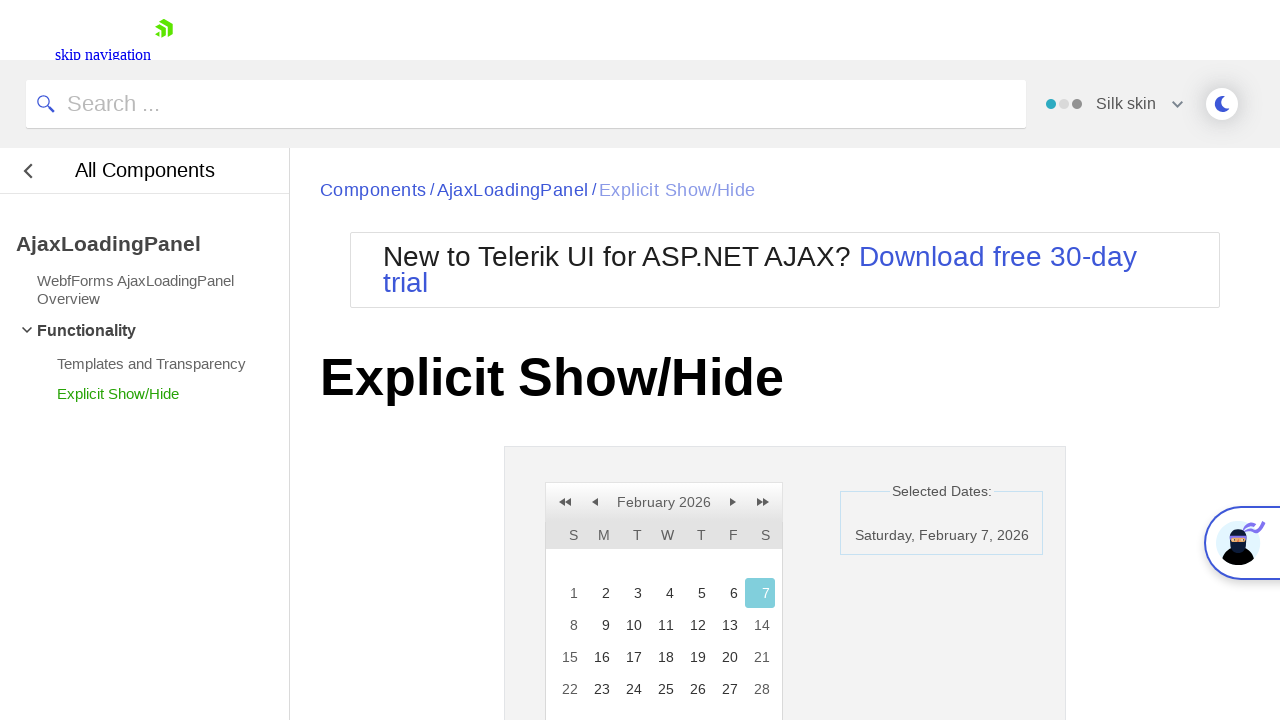